Navigates to Selenium website and performs a right-click (context click) on the Downloads link. The original script attempted to interact with the browser's native context menu using Robot class, which cannot be replicated in web automation.

Starting URL: https://www.selenium.dev

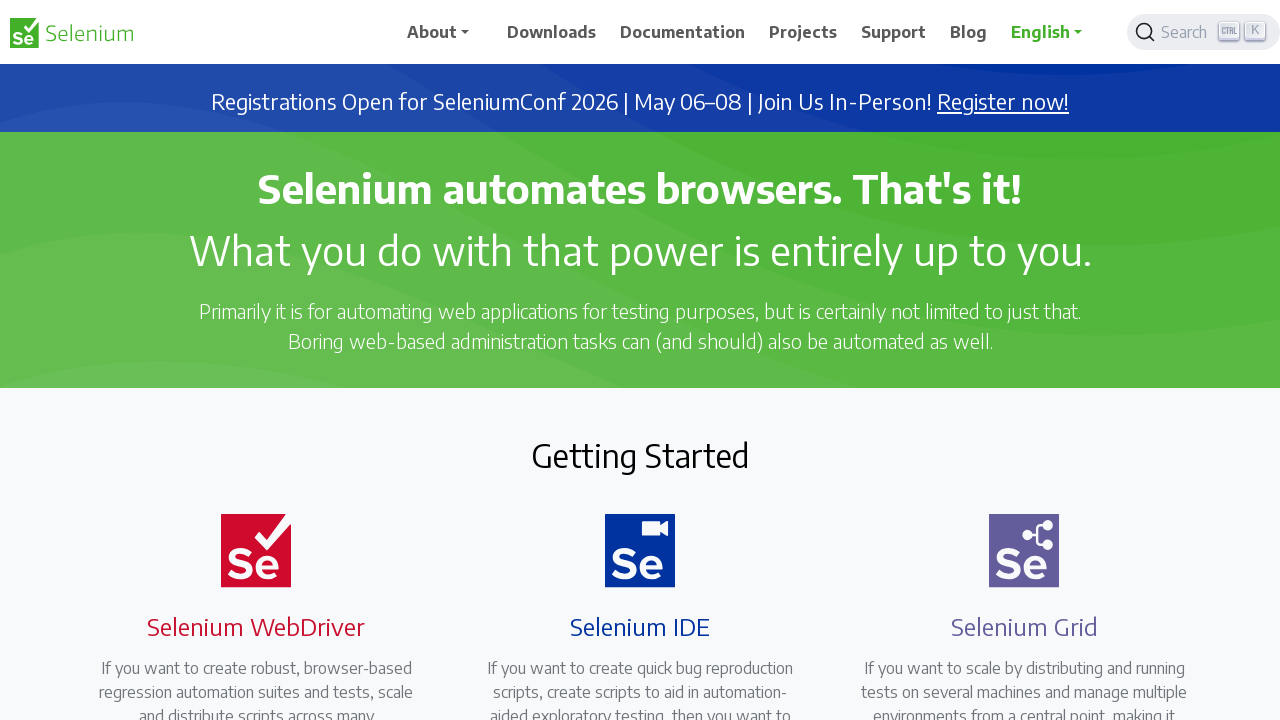

Located and waited for Downloads link to be available
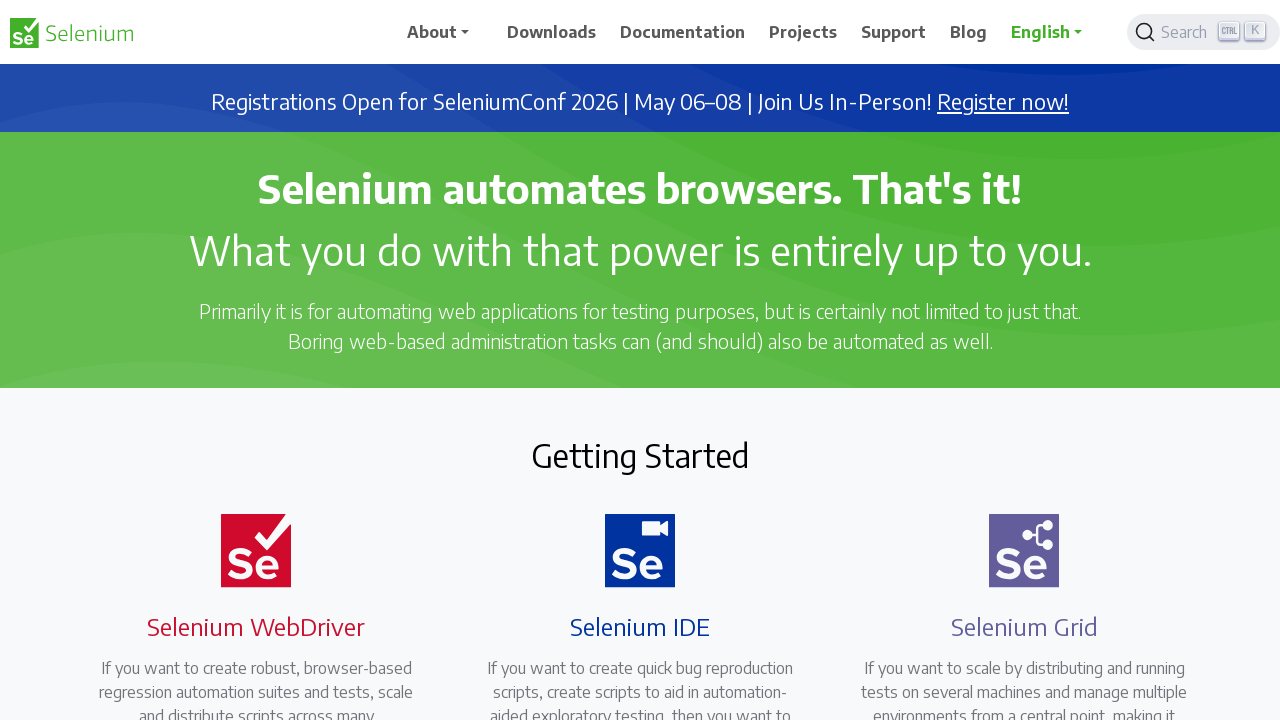

Right-clicked (context clicked) on the Downloads link at (552, 32) on xpath=//span[text()='Downloads']
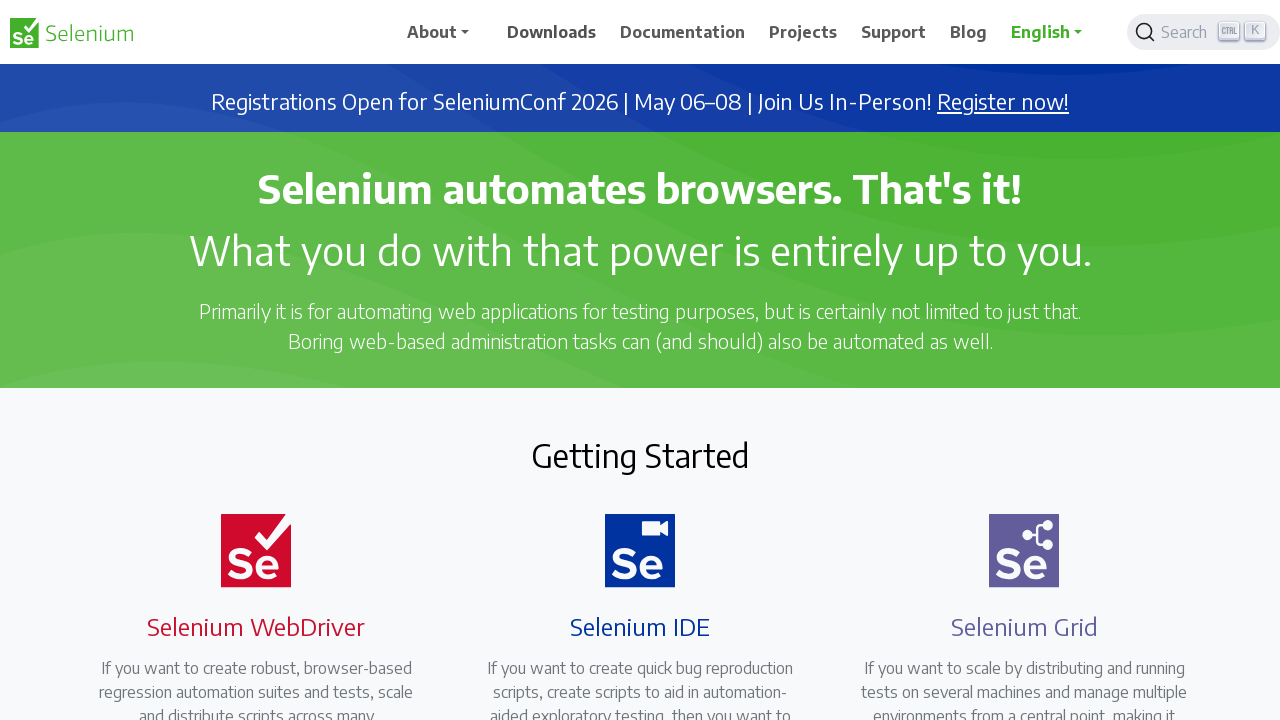

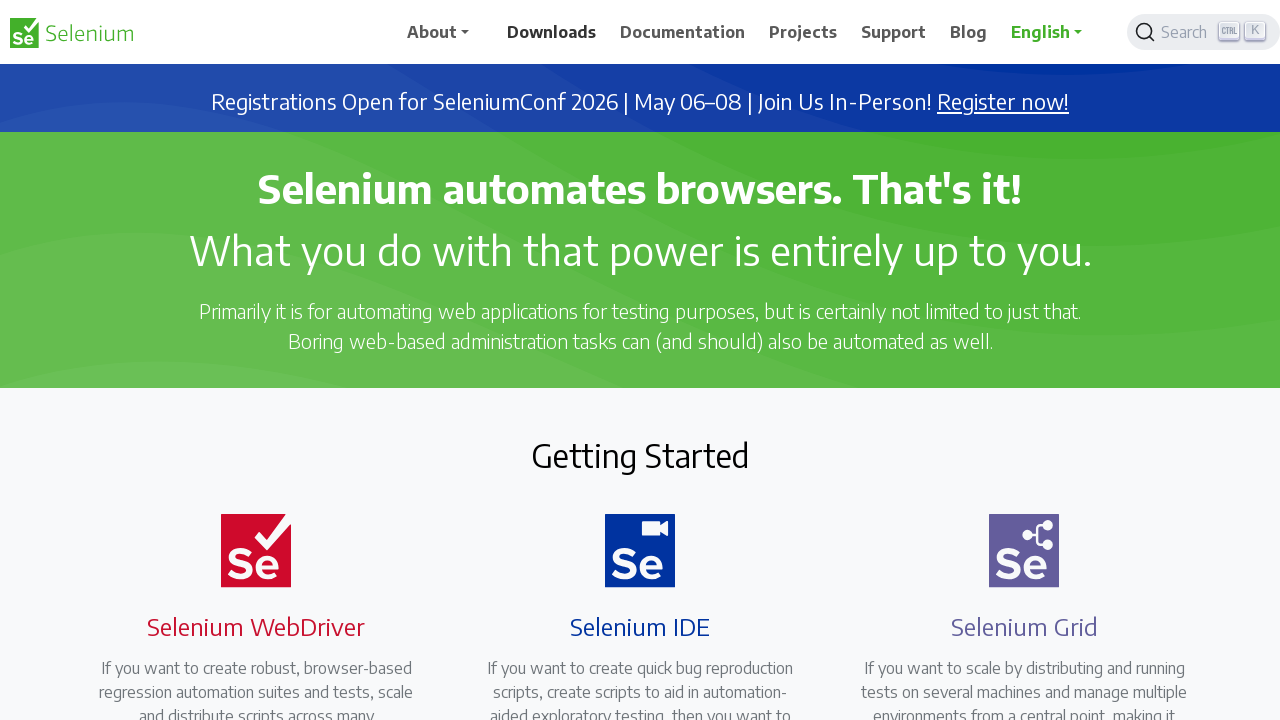